Tests drag and drop functionality by dragging an image element and dropping it into a target box

Starting URL: https://formy-project.herokuapp.com/dragdrop

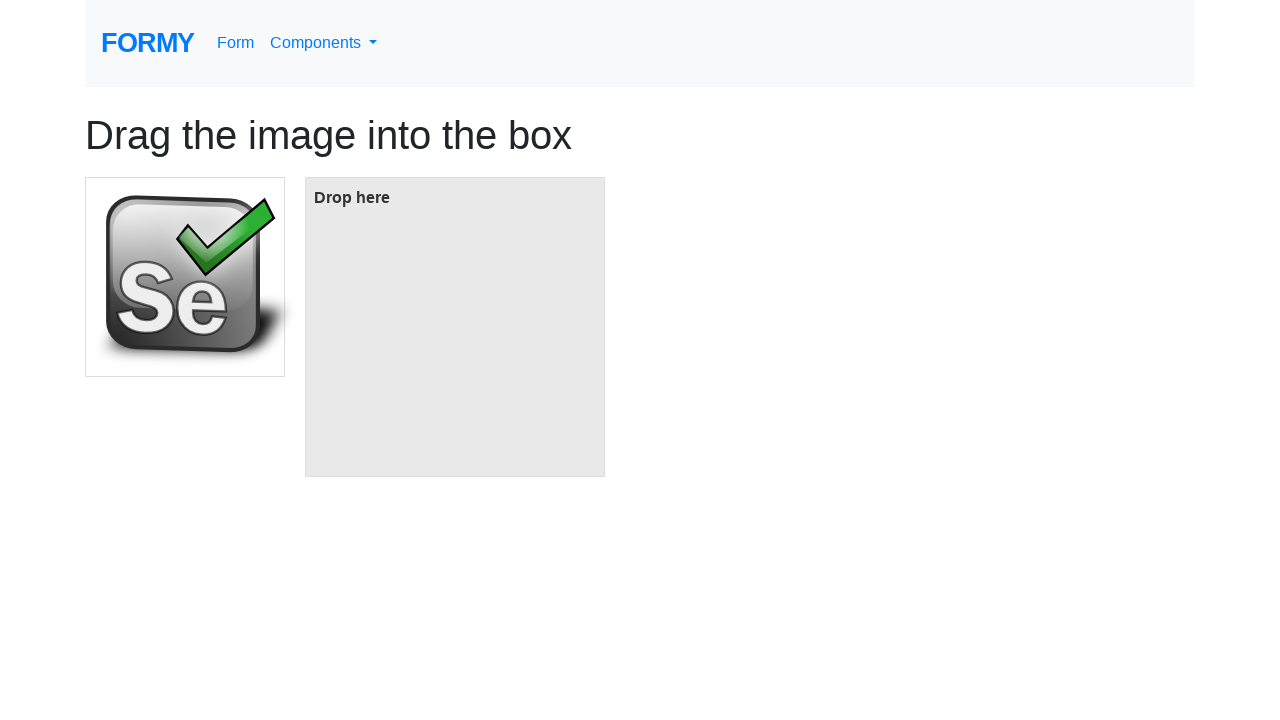

Located the draggable image element
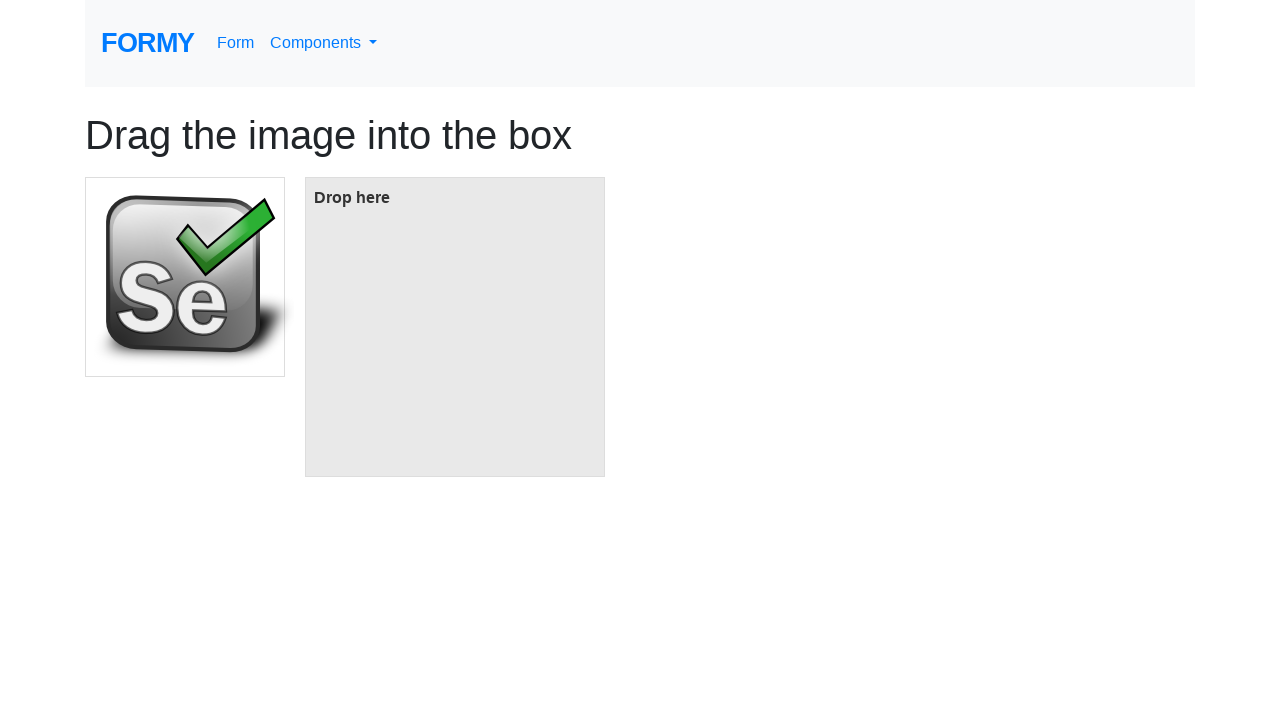

Located the target drop box element
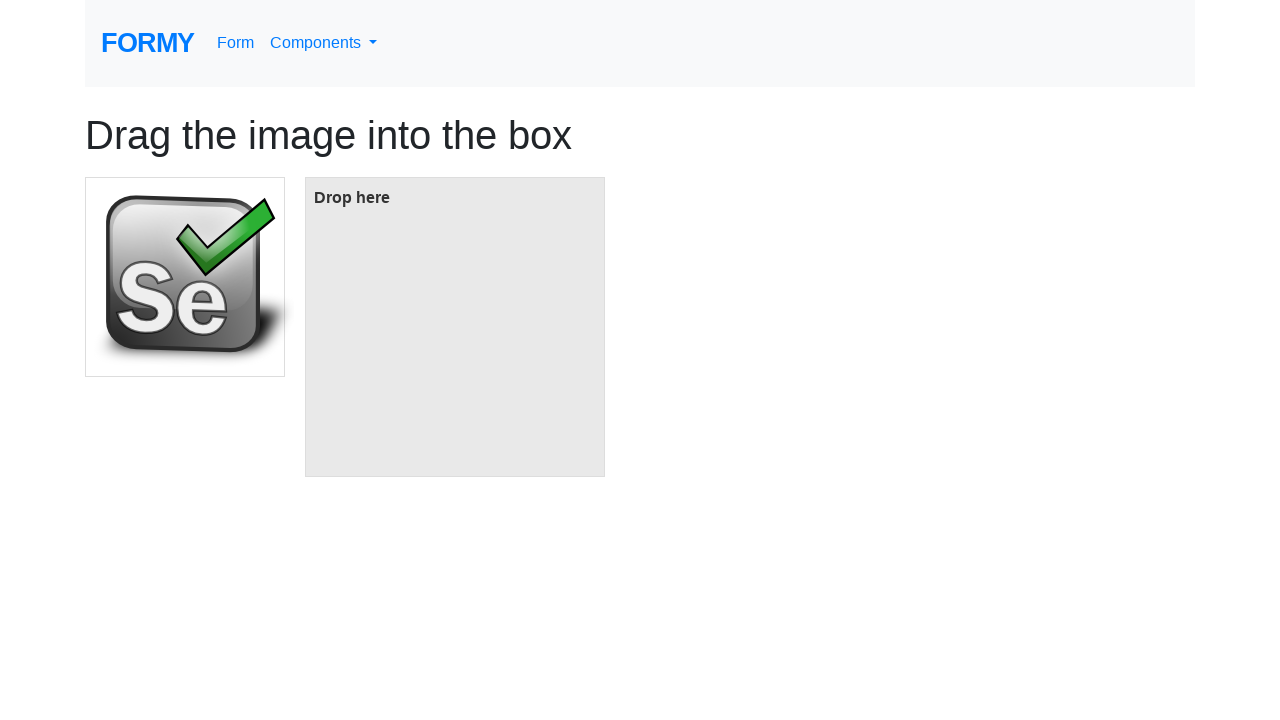

Dragged image element and dropped it into the target box at (455, 327)
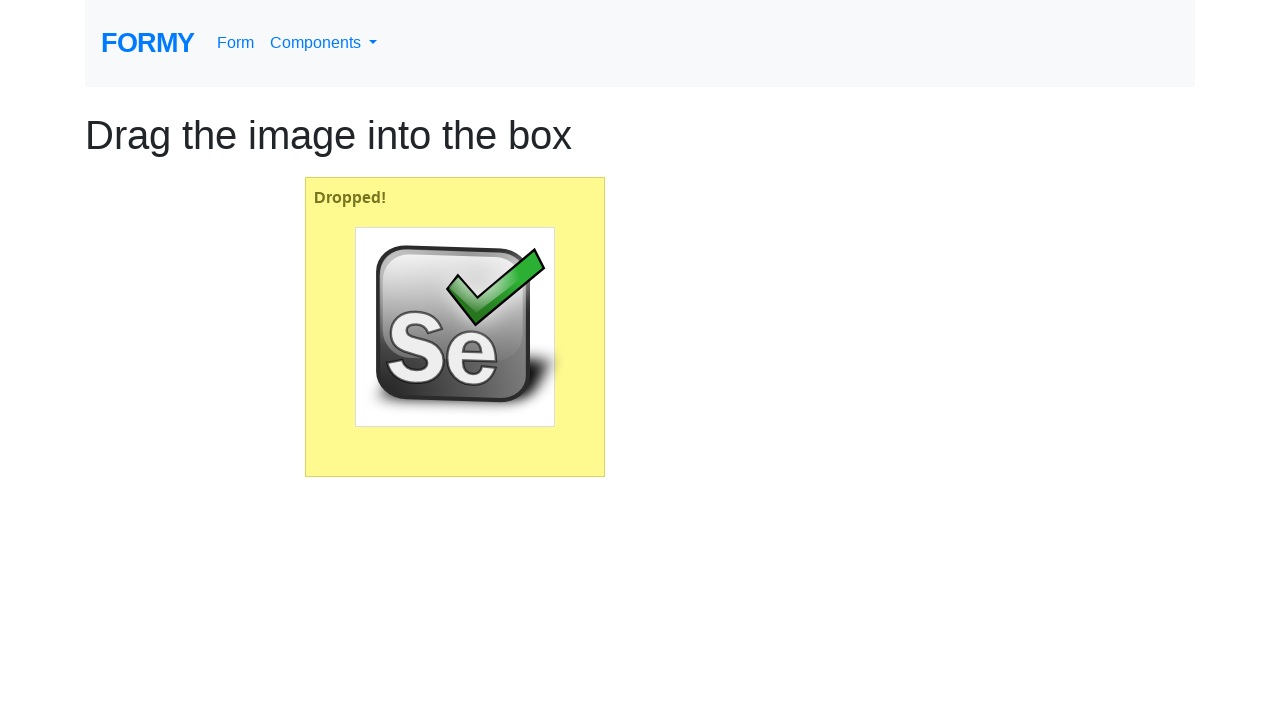

Waited 1 second to observe the drag and drop result
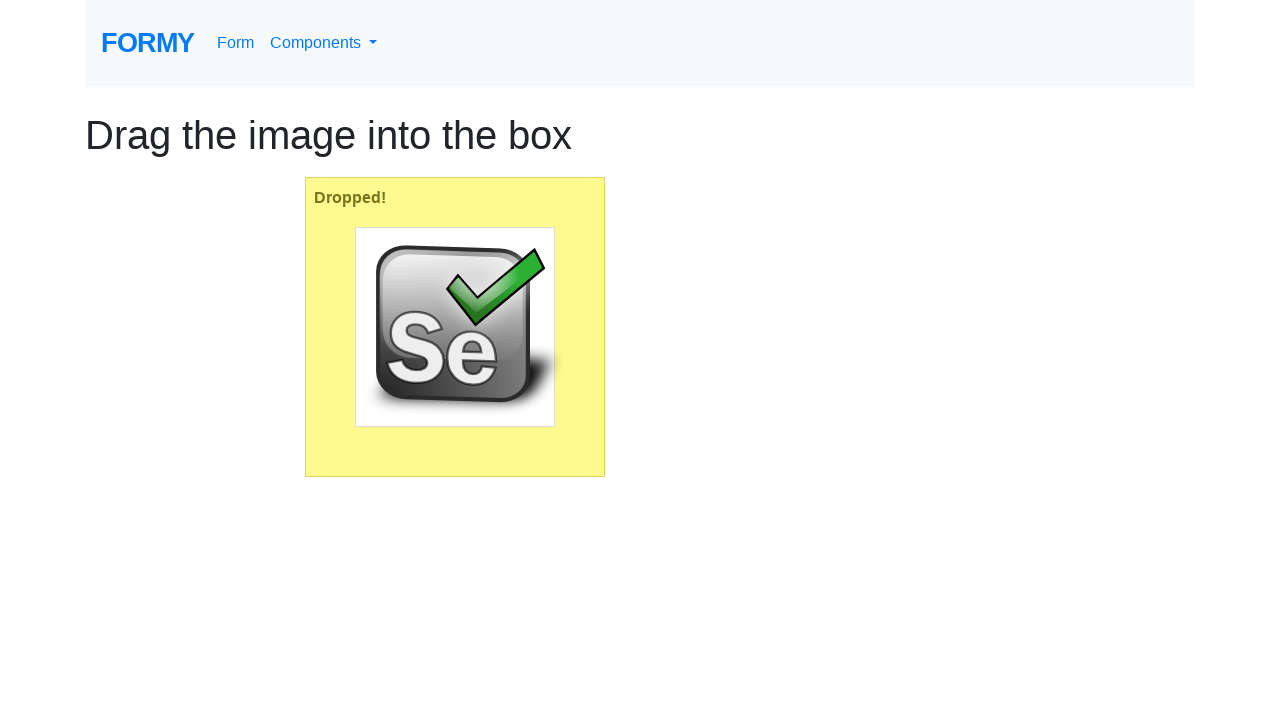

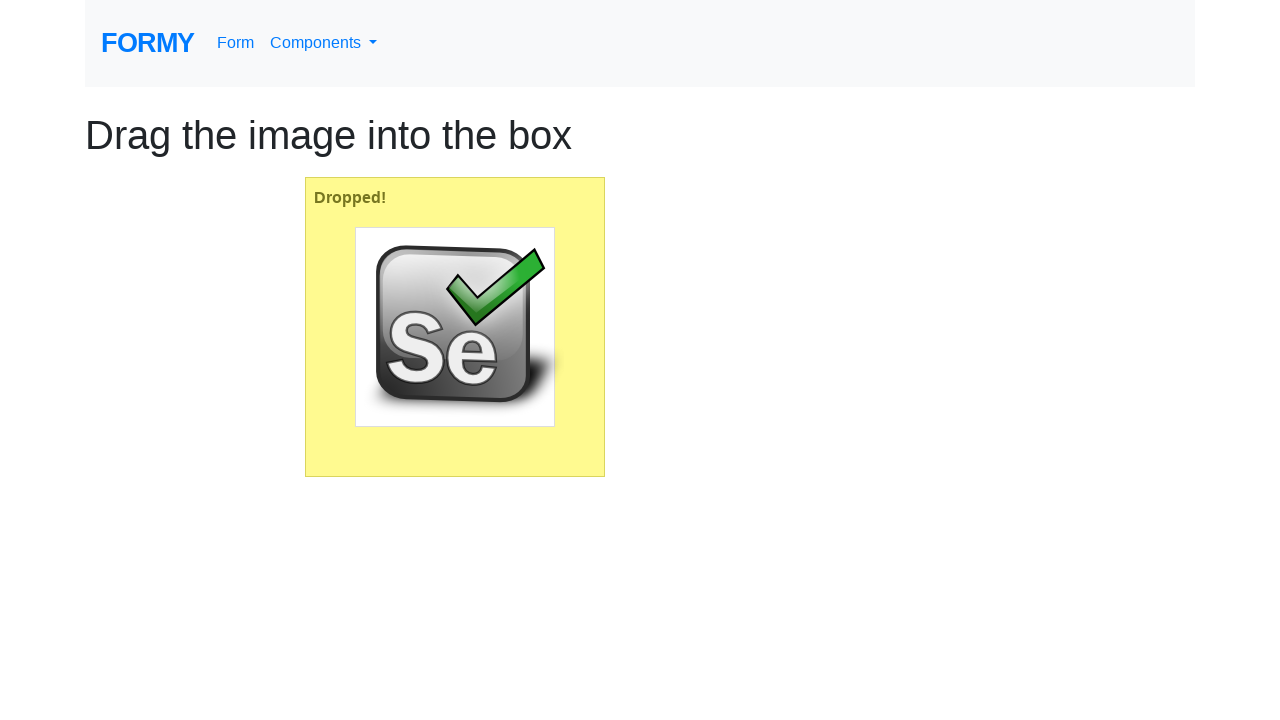